Tests Bootstrap dropdown functionality by clicking the Primary button to open the dropdown menu and selecting an option from it

Starting URL: https://getbootstrap.com/docs/5.2/components/dropdowns/

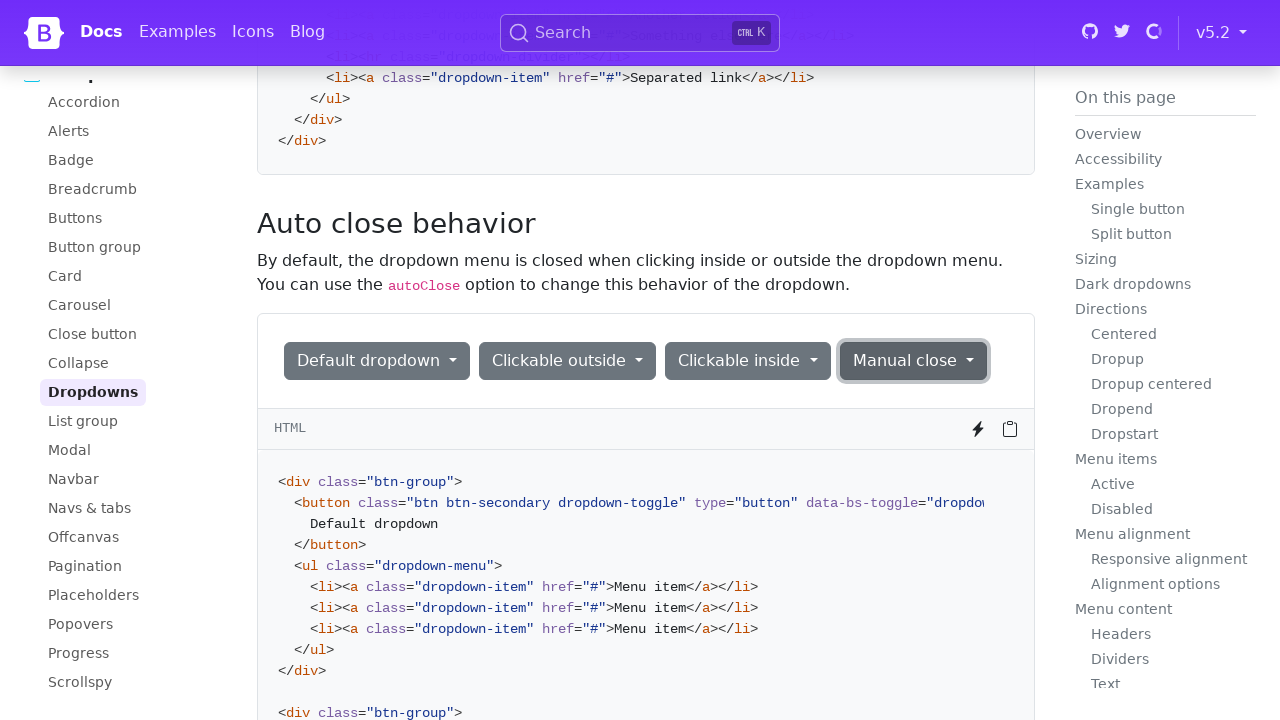

Clicked Primary button to open dropdown menu at (335, 360) on (//button[text()='Primary'])[1]
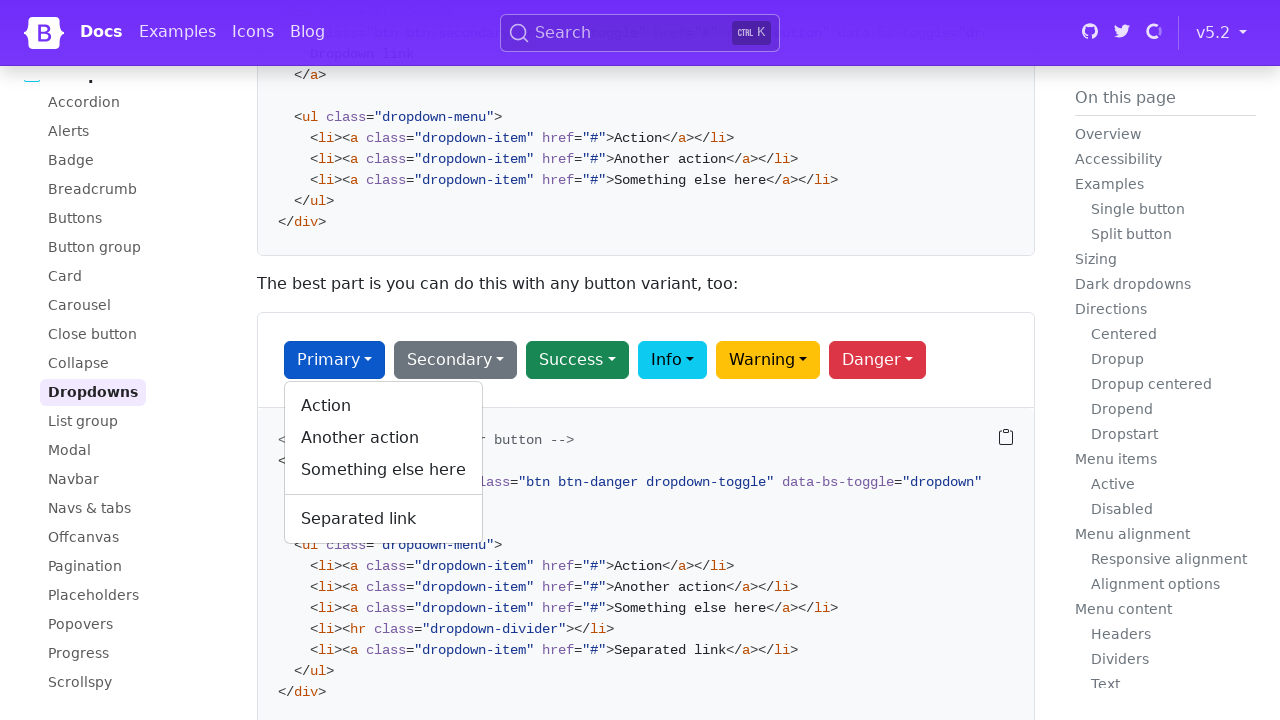

Dropdown menu became visible
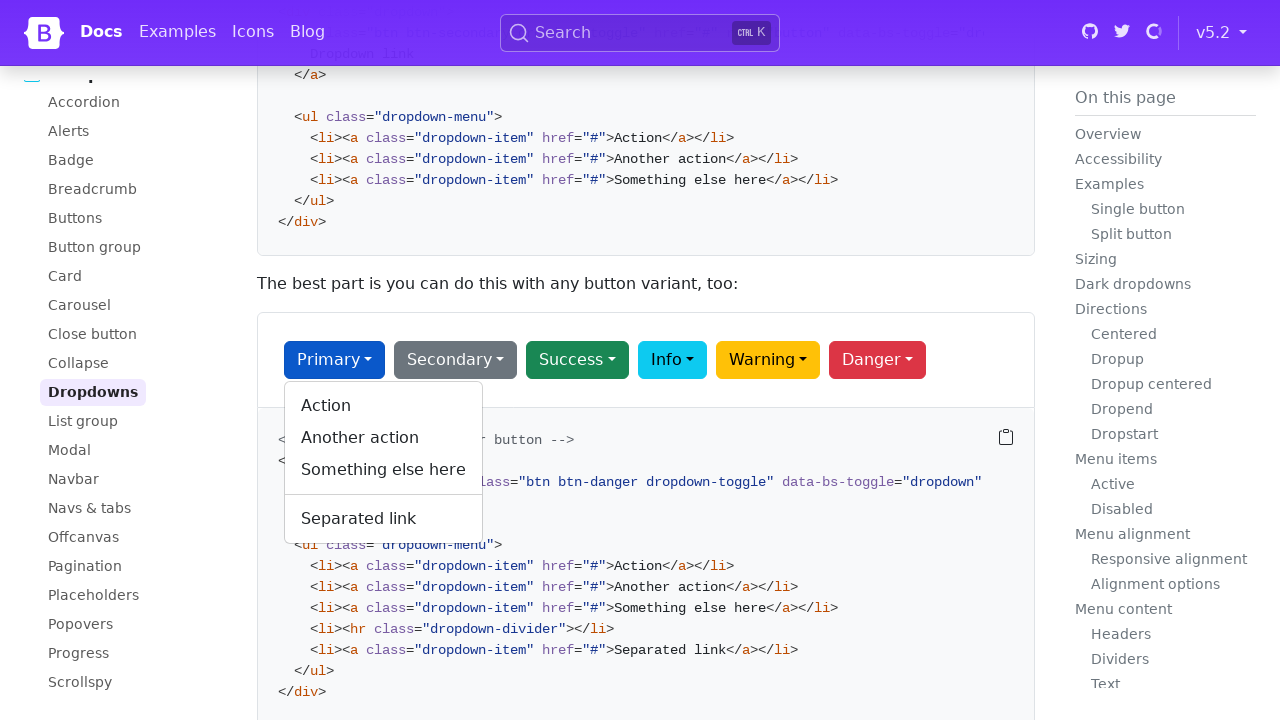

Selected 'Another action' option from dropdown menu at (384, 438) on xpath=//ul[@class='dropdown-menu show']//li//a[text()='Another action']
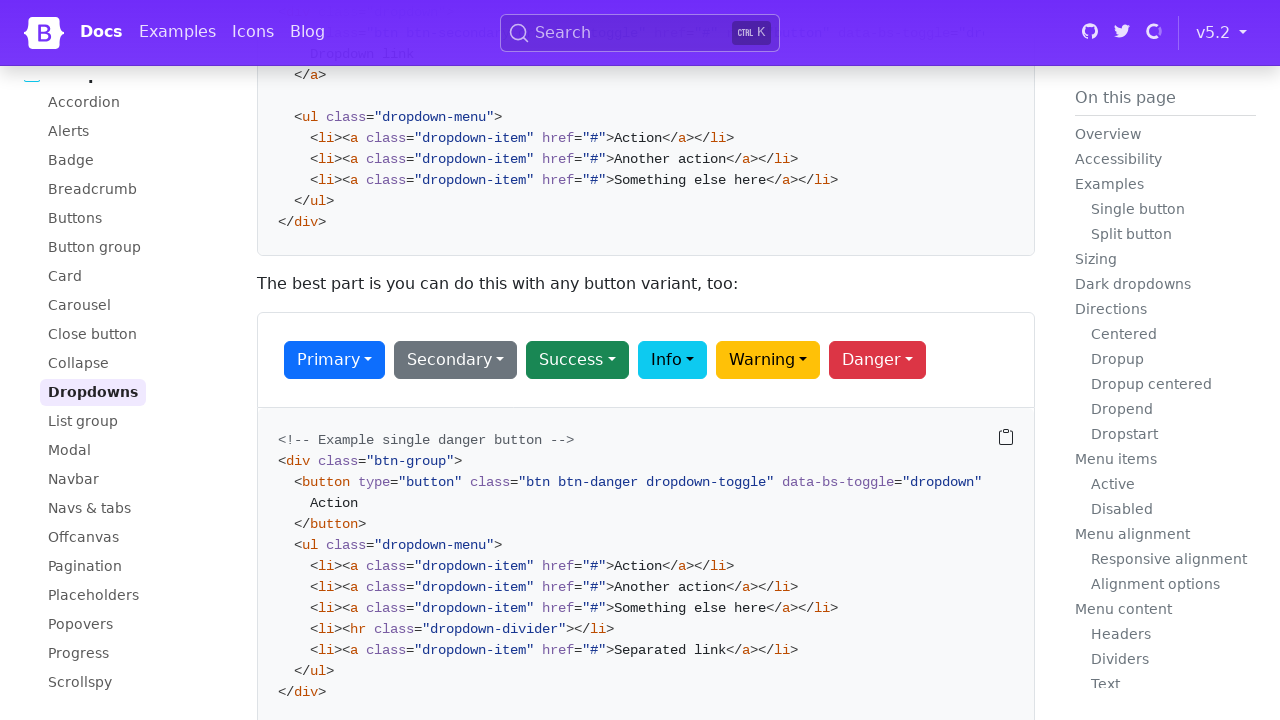

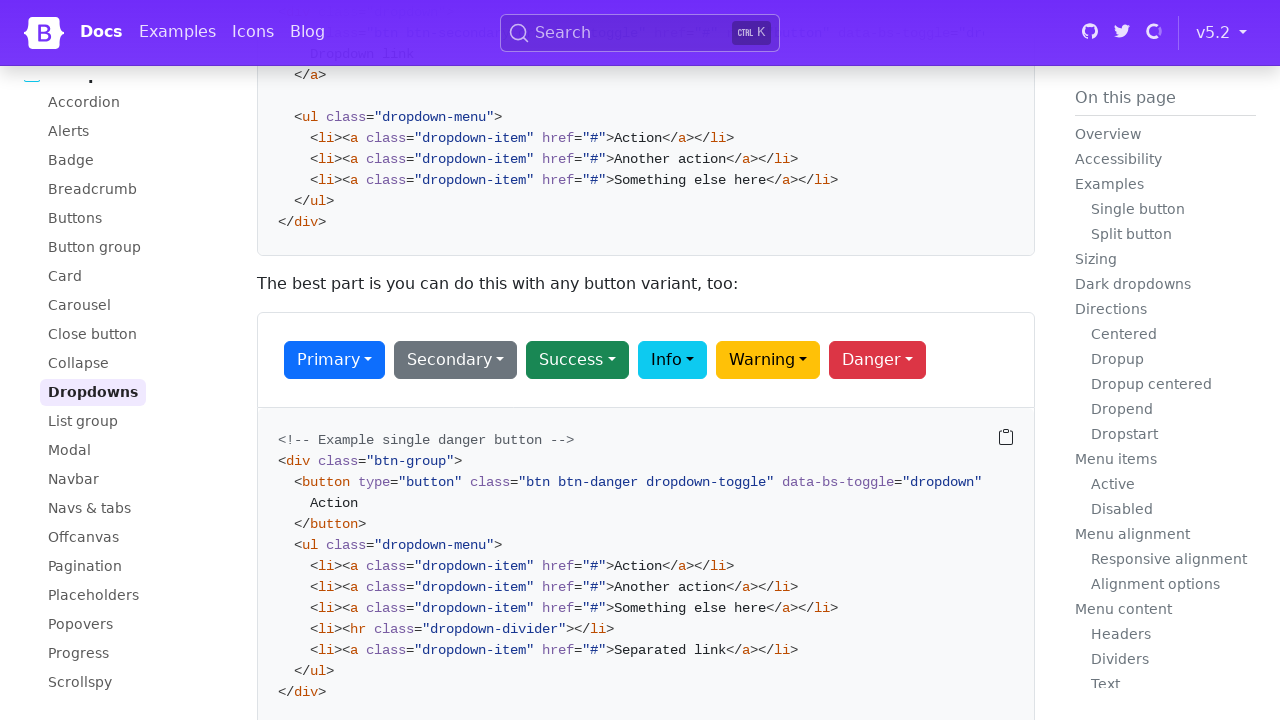